Navigates to Rahul Shetty Academy homepage and verifies the page loads by checking the page title is accessible.

Starting URL: https://www.rahulshettyacademy.com

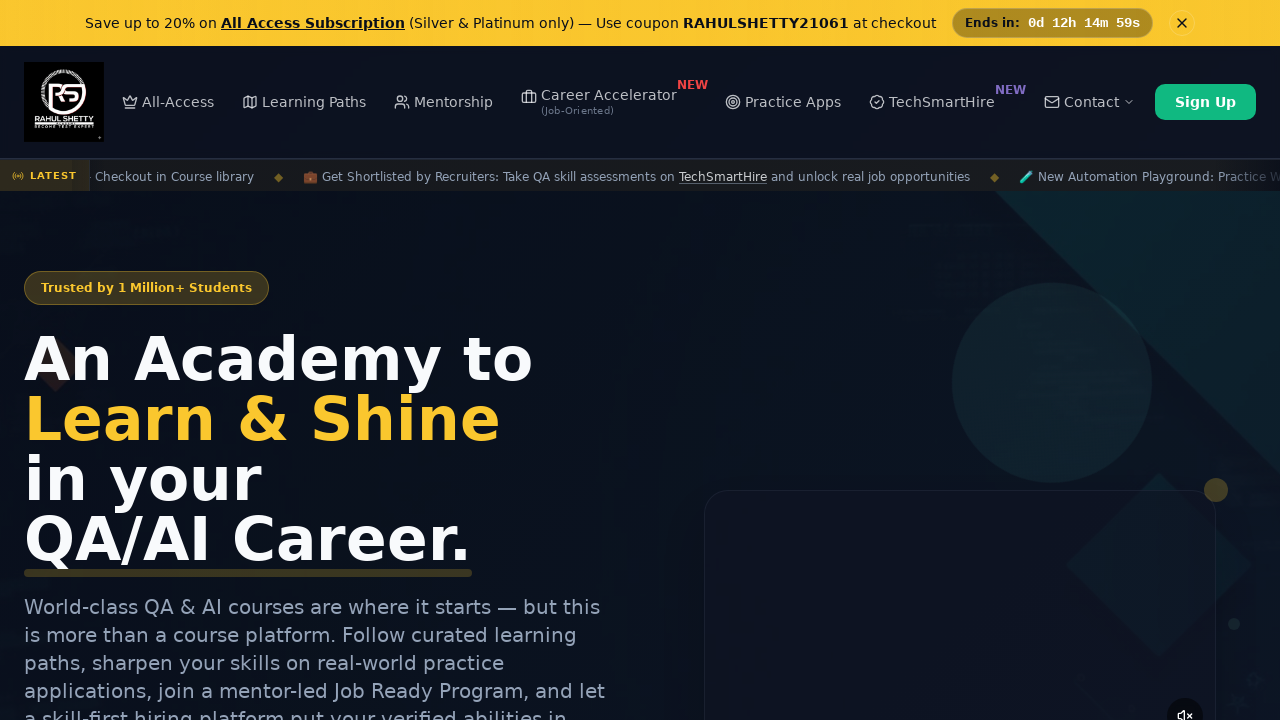

Waited for page DOM content to load
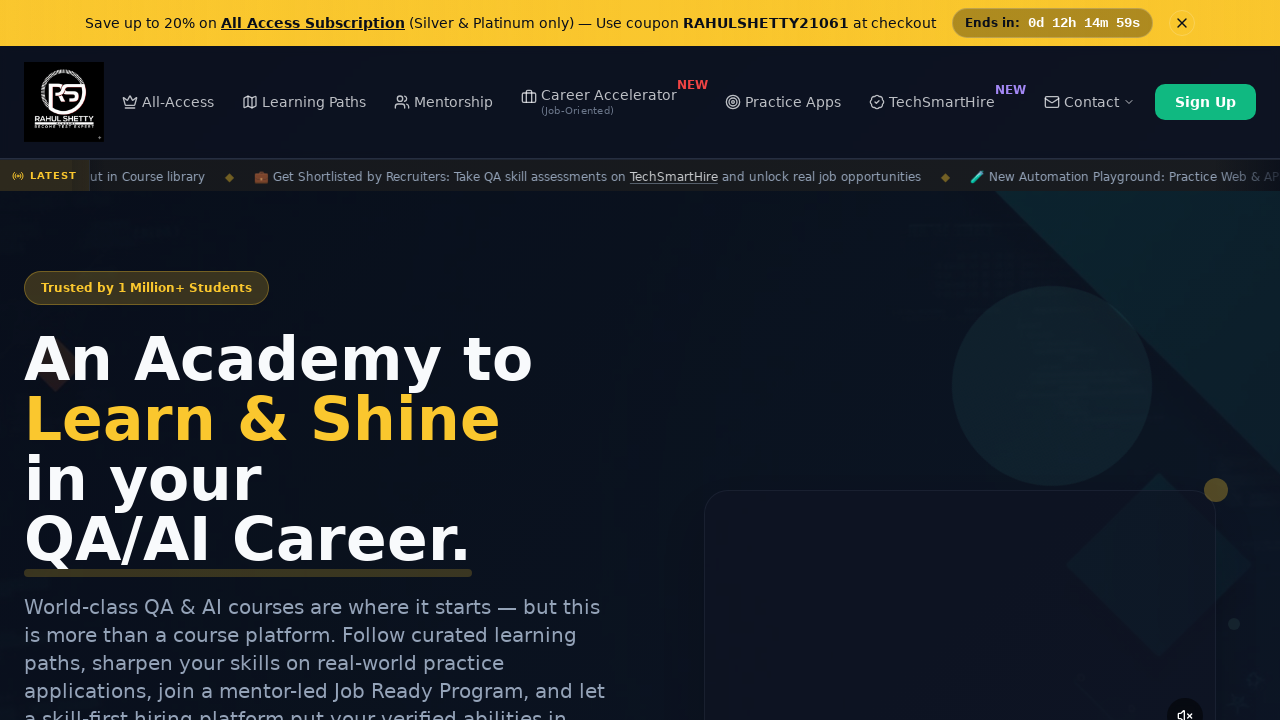

Retrieved page title: 'Rahul Shetty Academy | QA Automation, Playwright, AI Testing & Online Training'
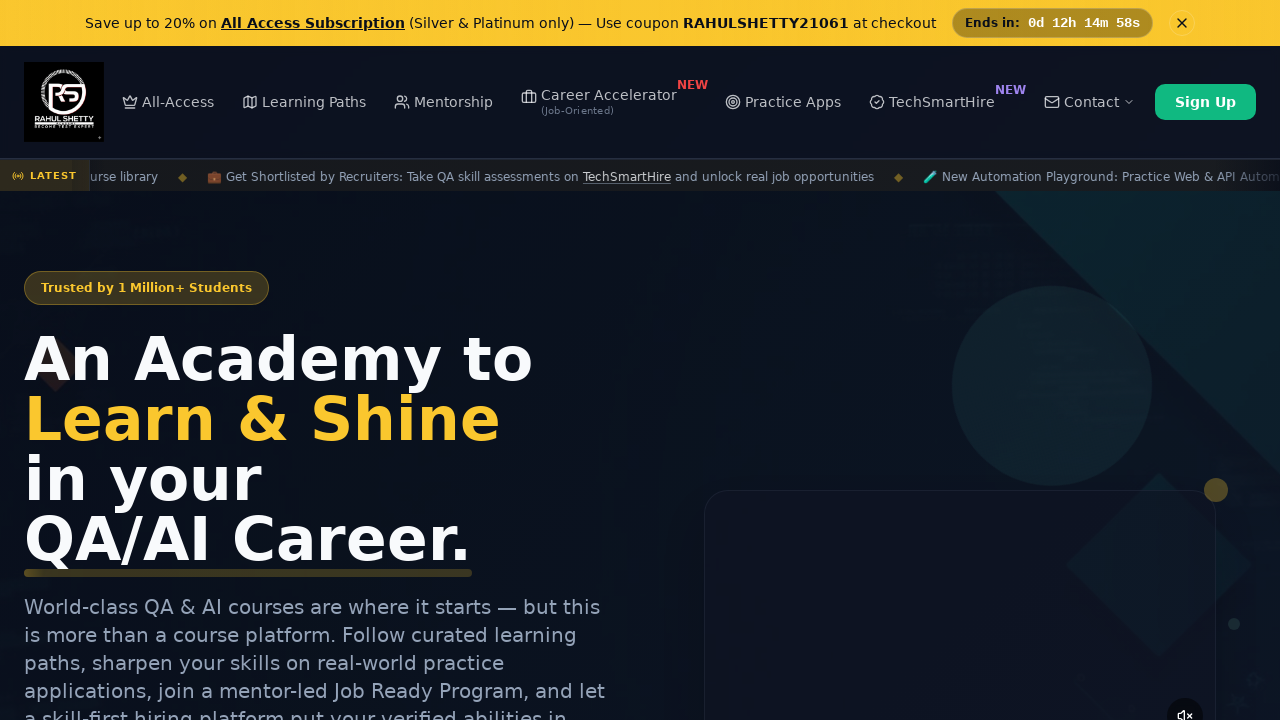

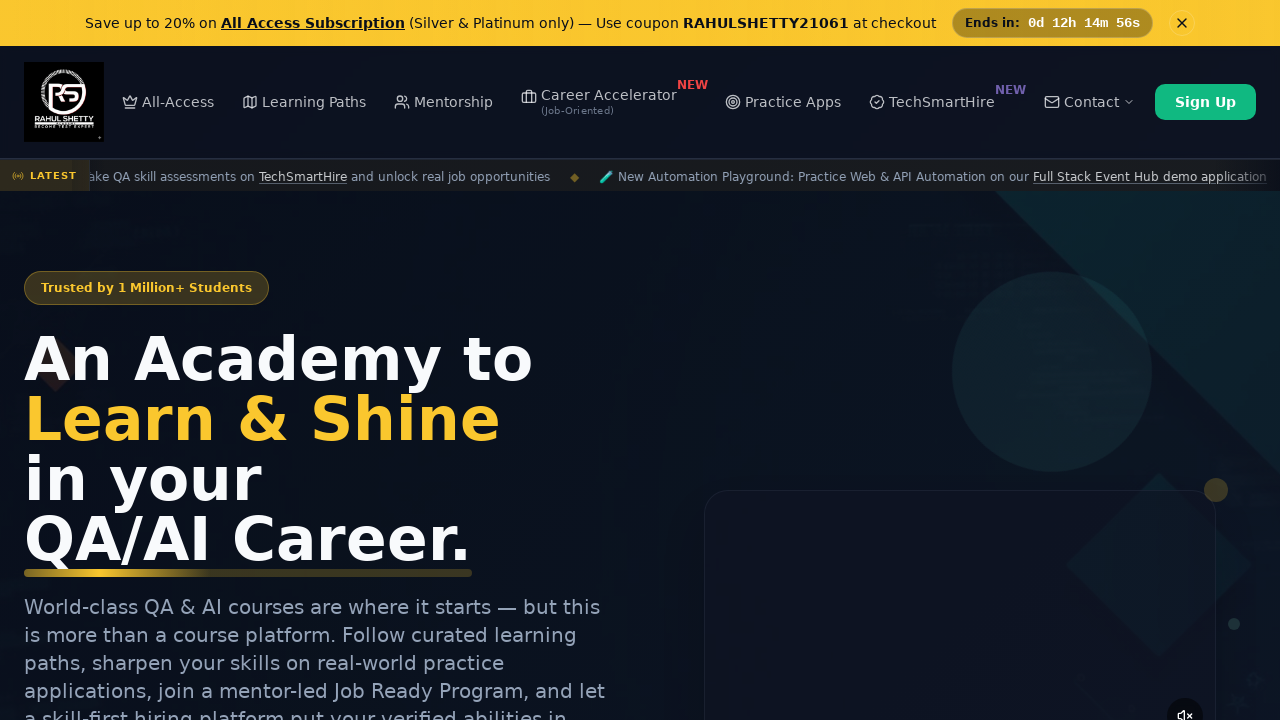